Navigates to WebdriverIO homepage and scrolls down to view the footer Get Started link

Starting URL: https://webdriver.io

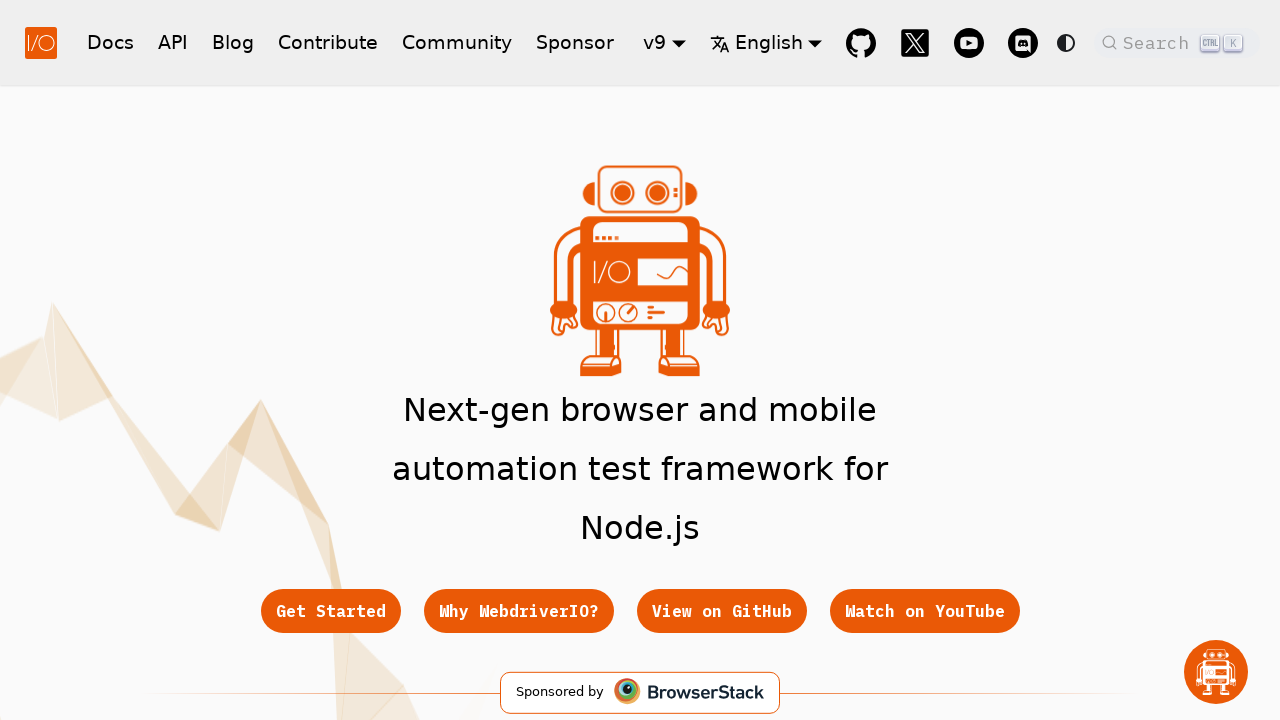

Navigated to WebdriverIO homepage
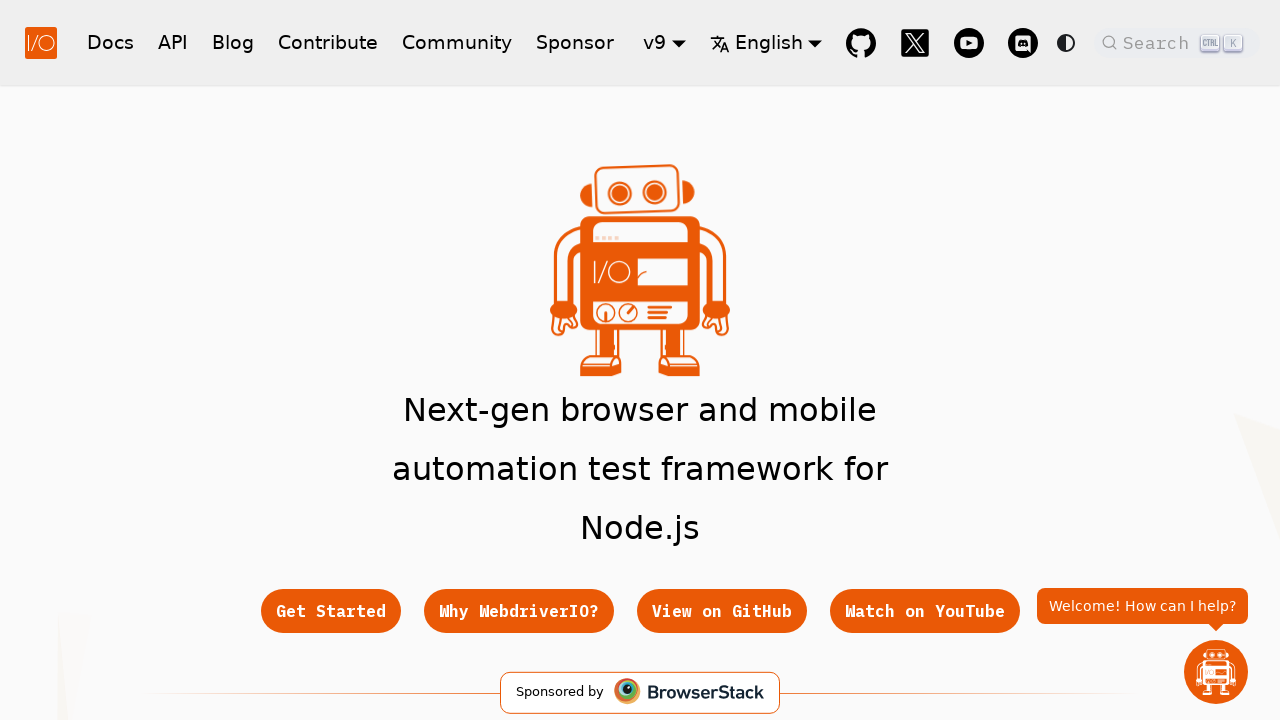

Scrolled footer Get Started link into view
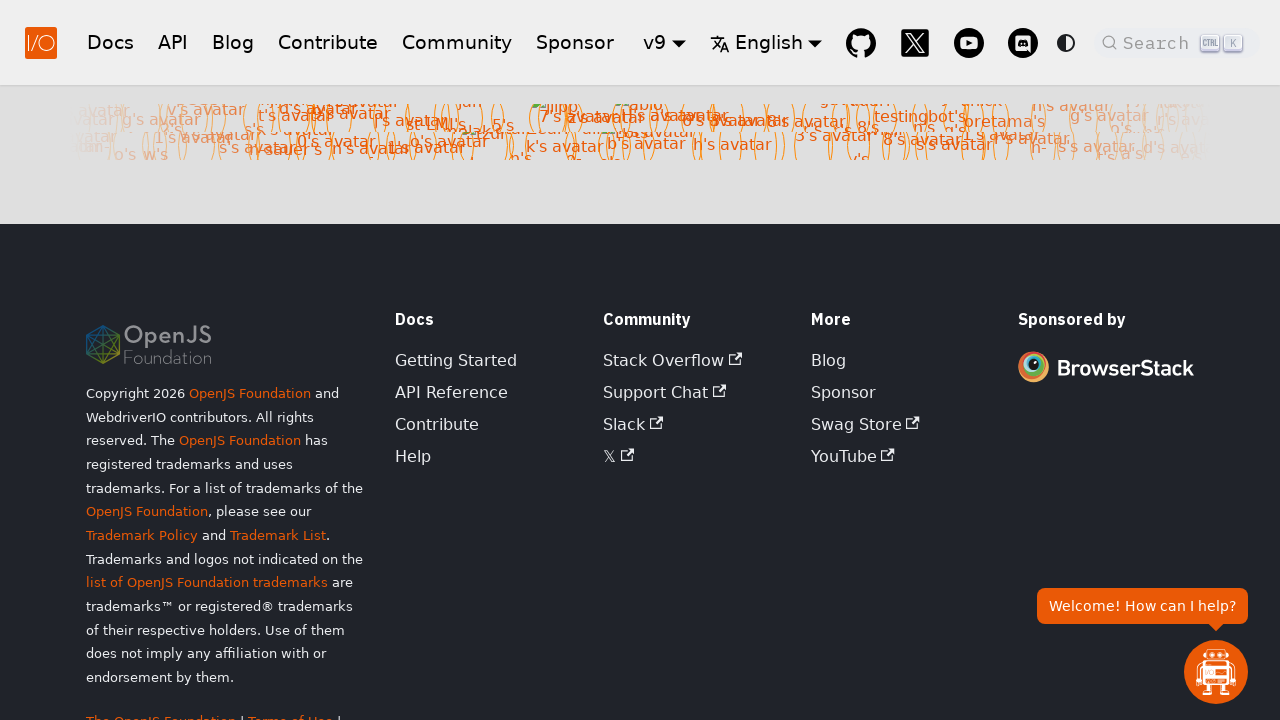

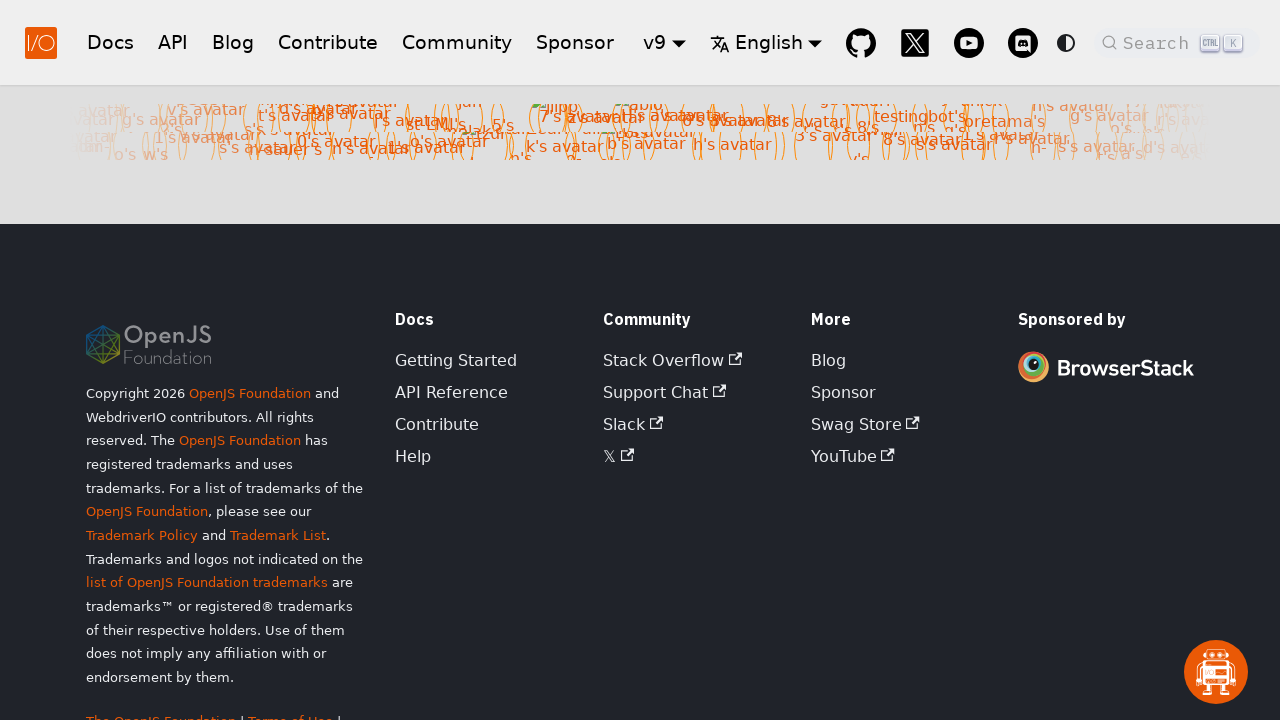